Tests that clicking on the Forms section card redirects the user to the Forms page.

Starting URL: https://demoqa.com

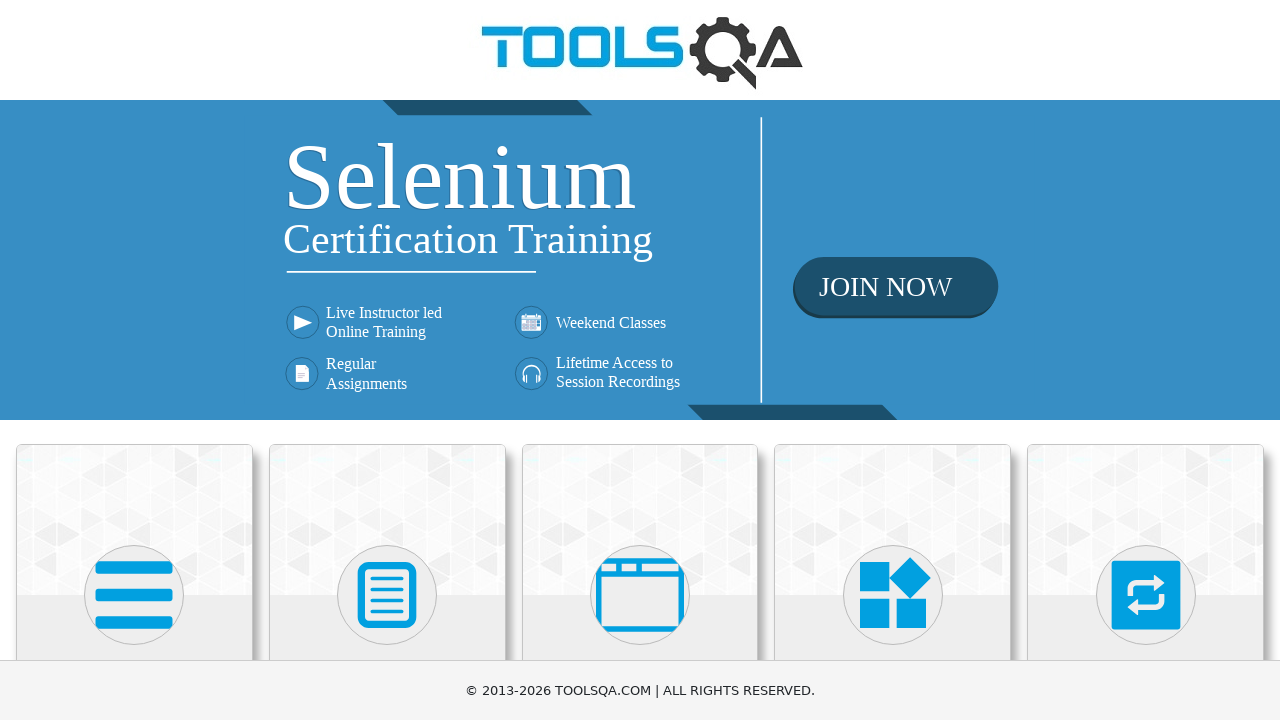

Clicked on Forms section card at (387, 360) on div.card-body:has-text('Forms')
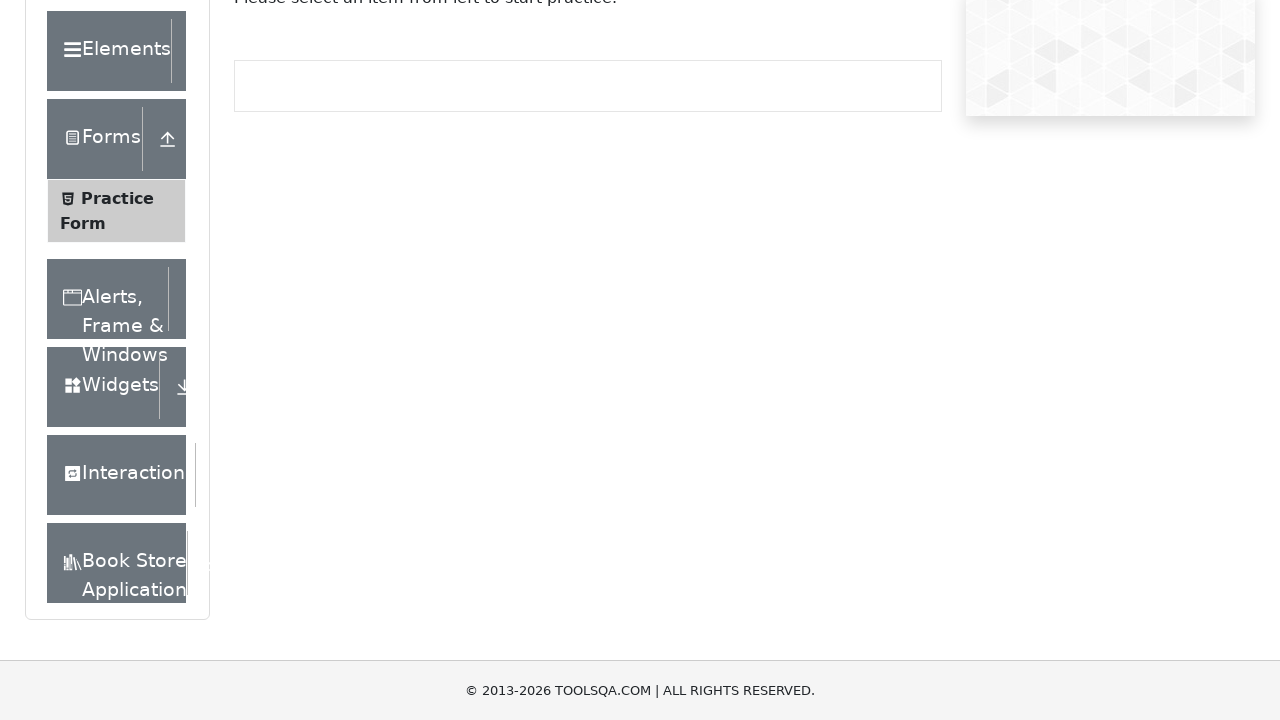

Successfully redirected to Forms page
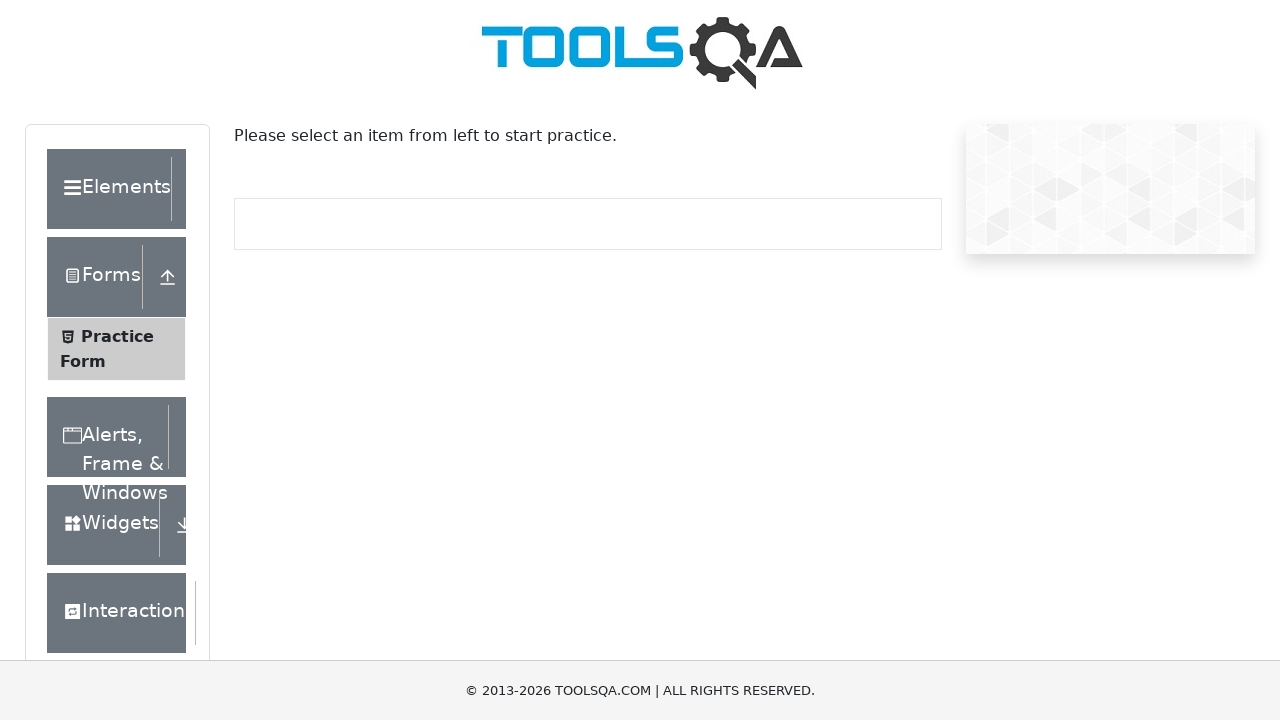

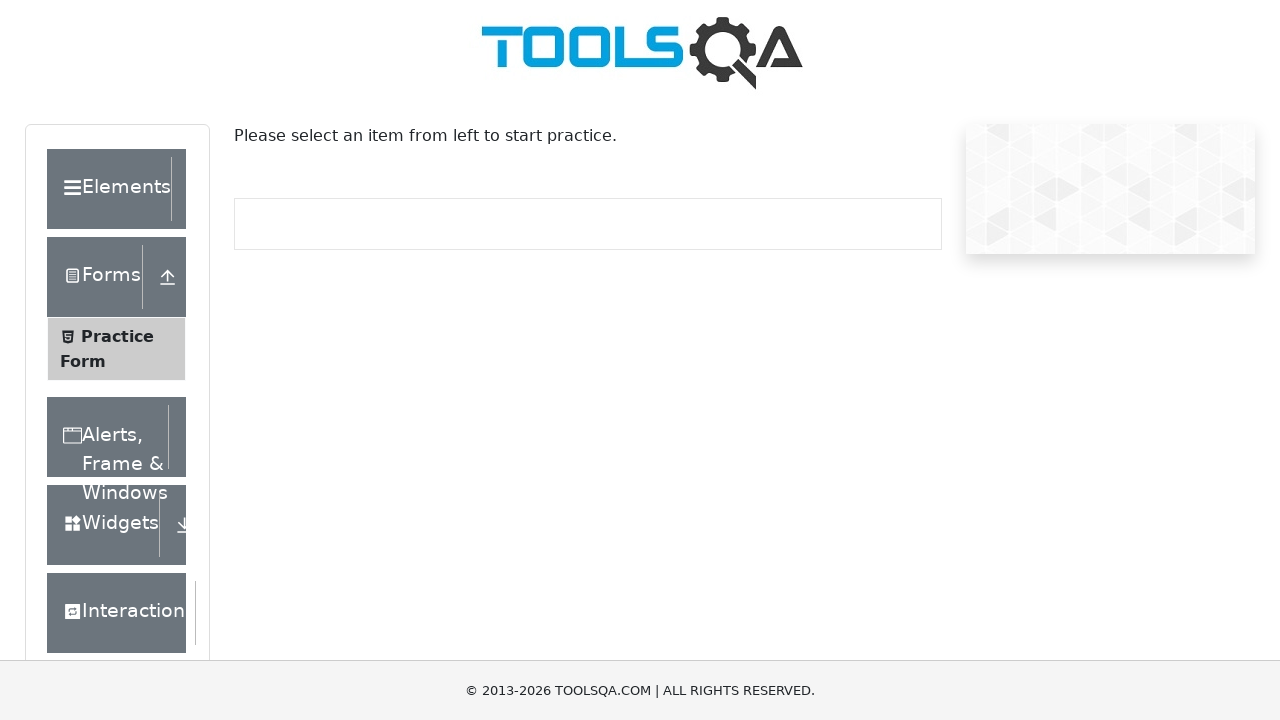